Tests window handle management by opening a new window and switching between main and child windows

Starting URL: https://demoqa.com/browser-windows

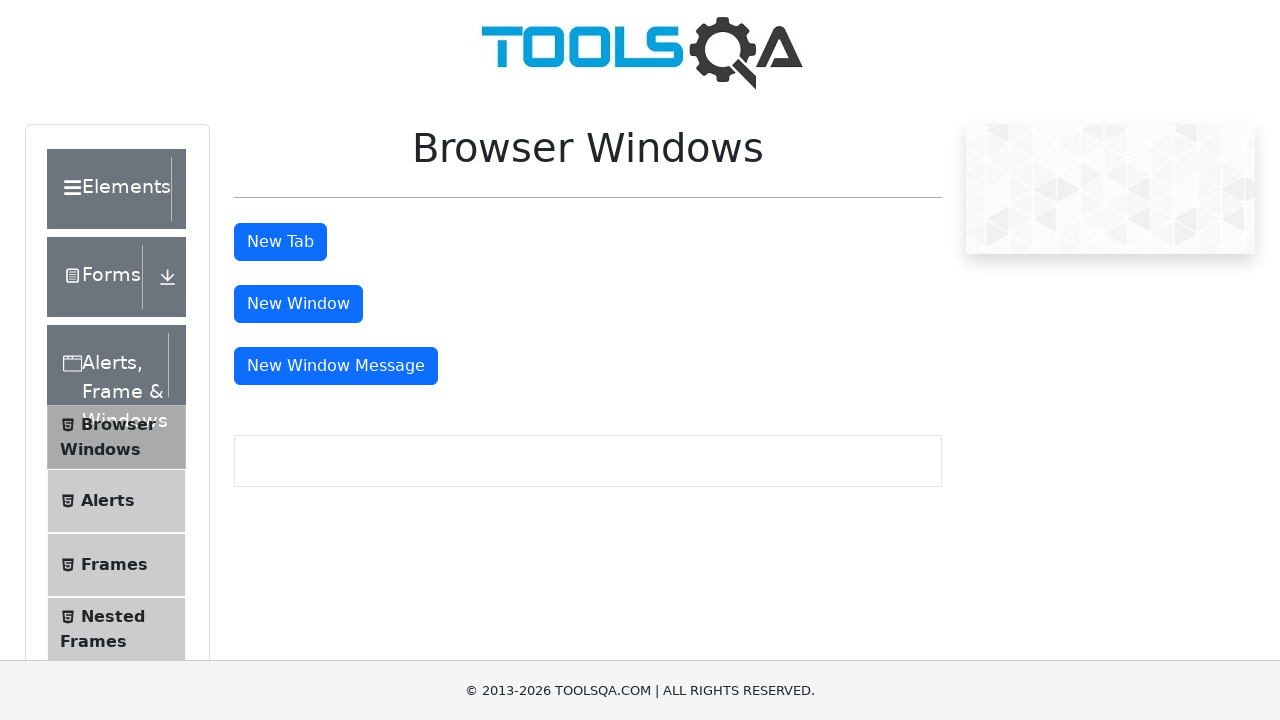

Clicked 'New Window' button to open child window at (298, 304) on #windowButton
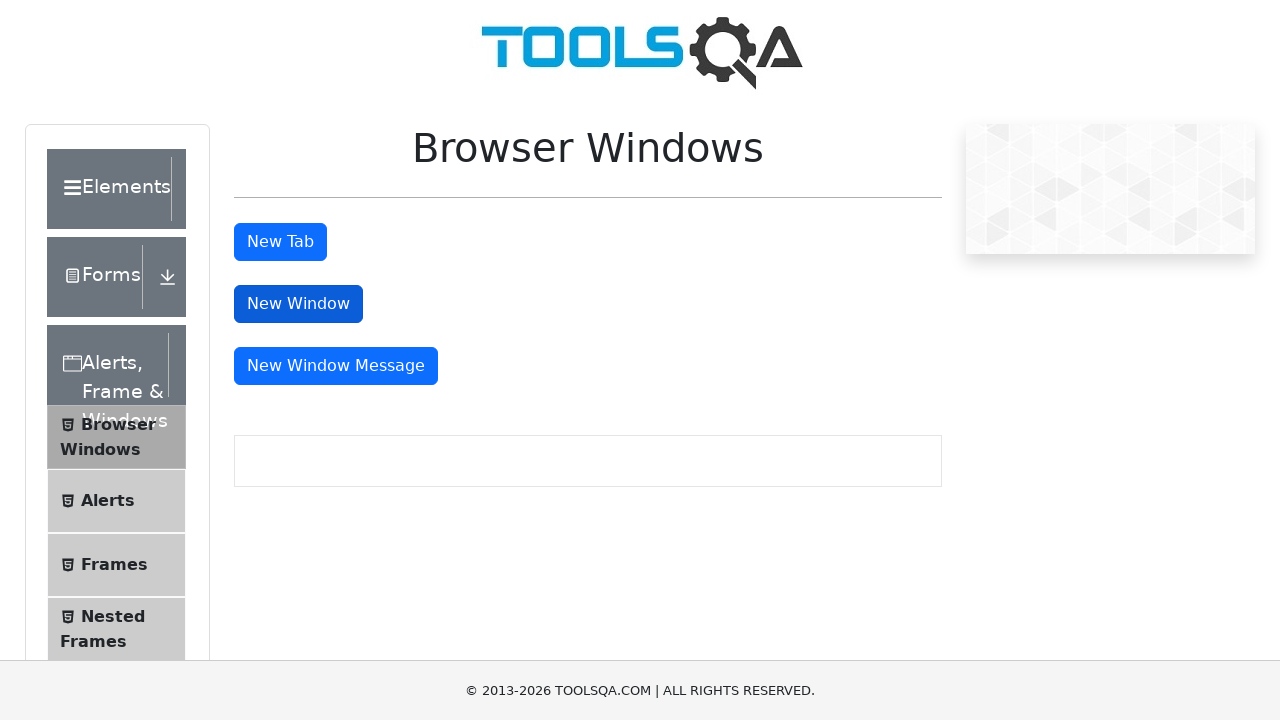

Captured new window/page object
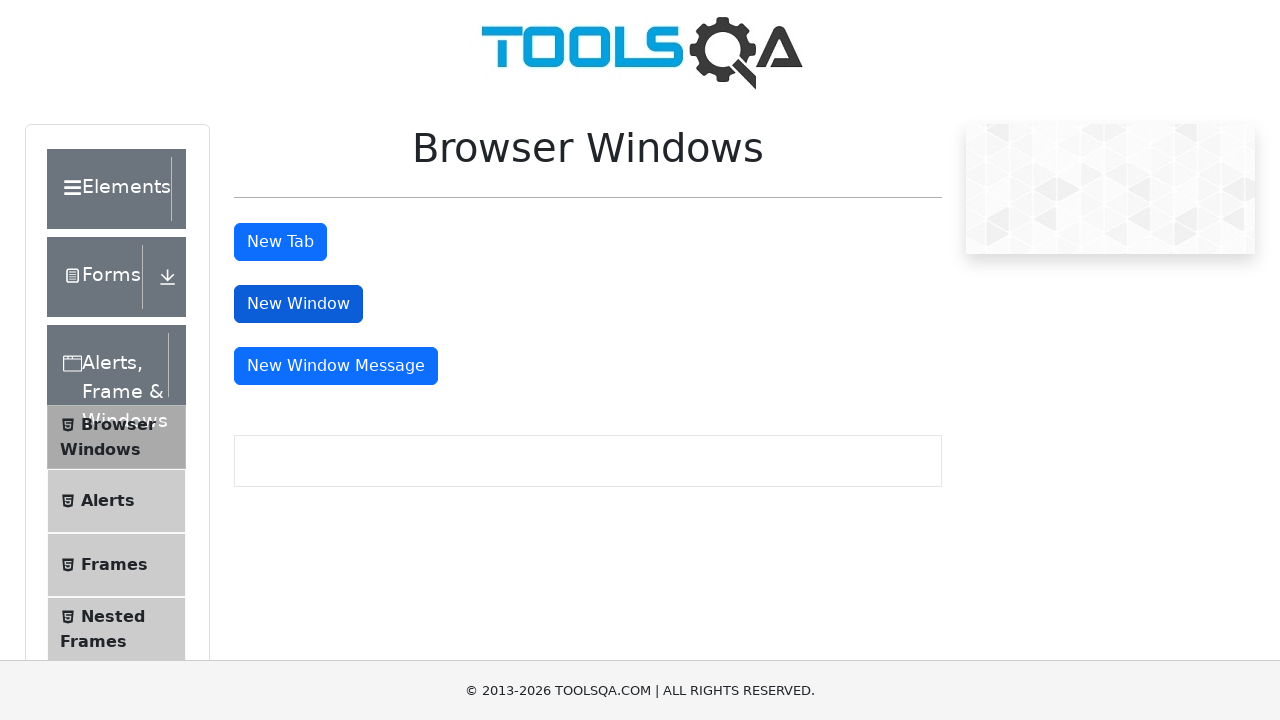

New window loaded completely
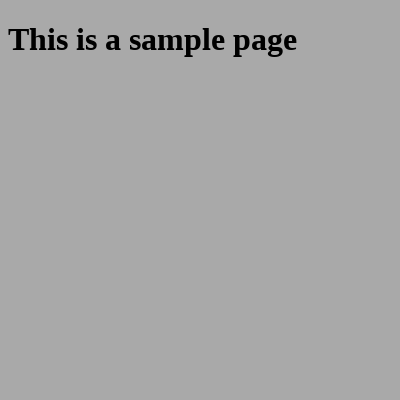

Retrieved text from new window heading: 'This is a sample page'
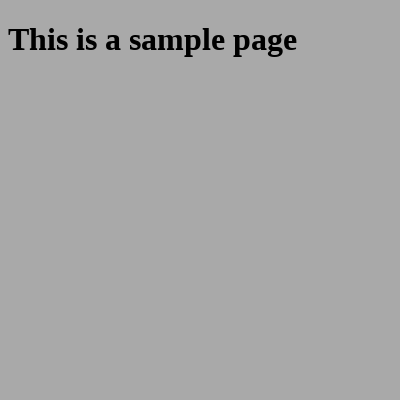

Closed child window, switched back to main window
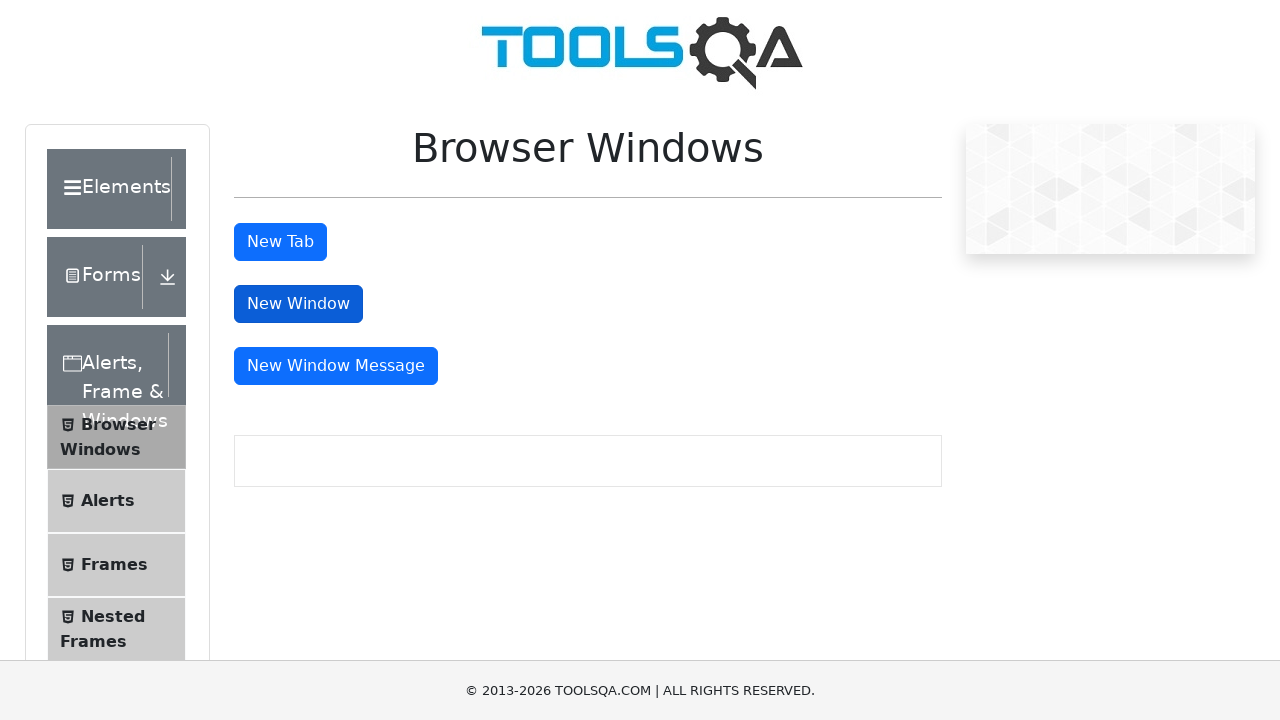

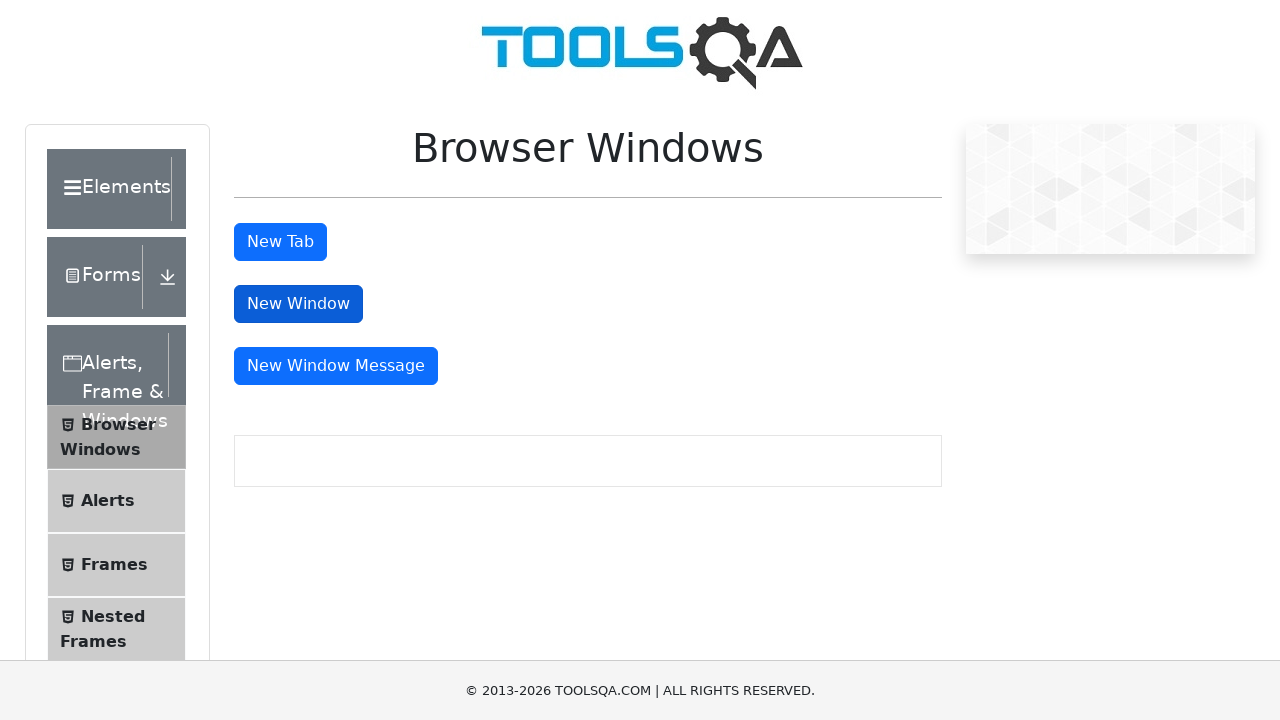